Tests hover functionality by hovering over an avatar image and verifying that the caption/additional user information becomes visible.

Starting URL: http://the-internet.herokuapp.com/hovers

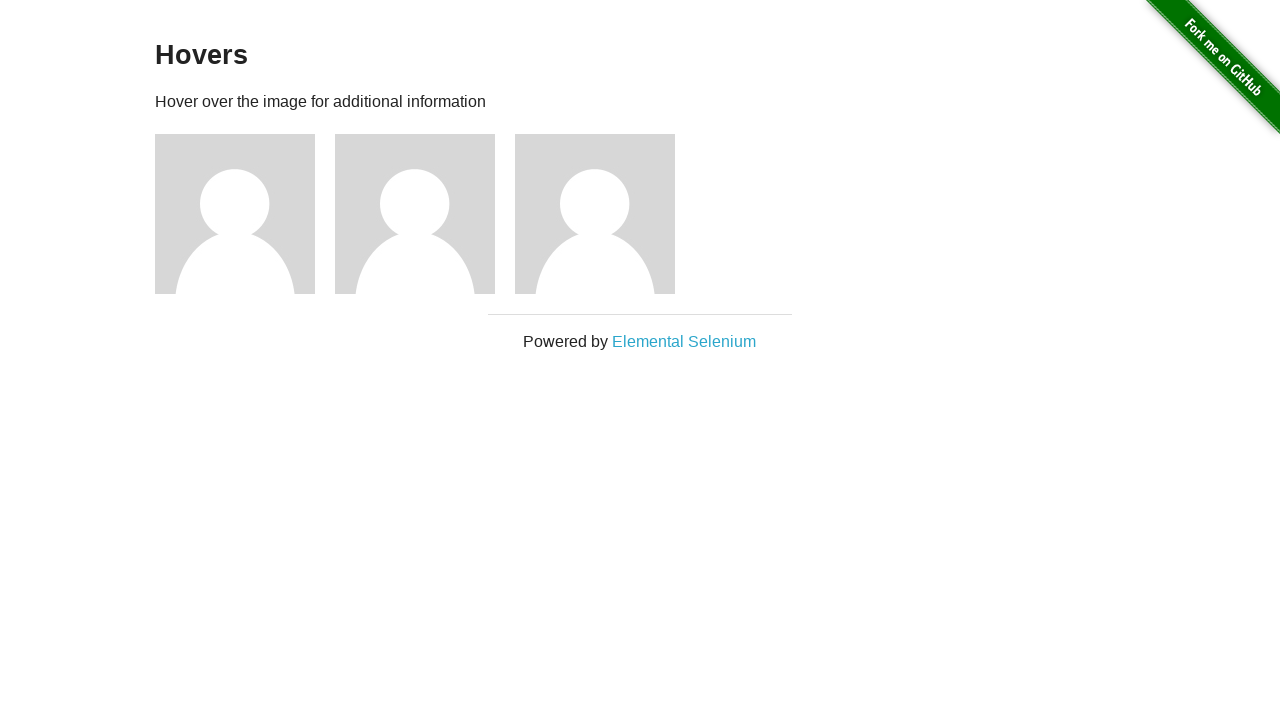

Located the first avatar figure element
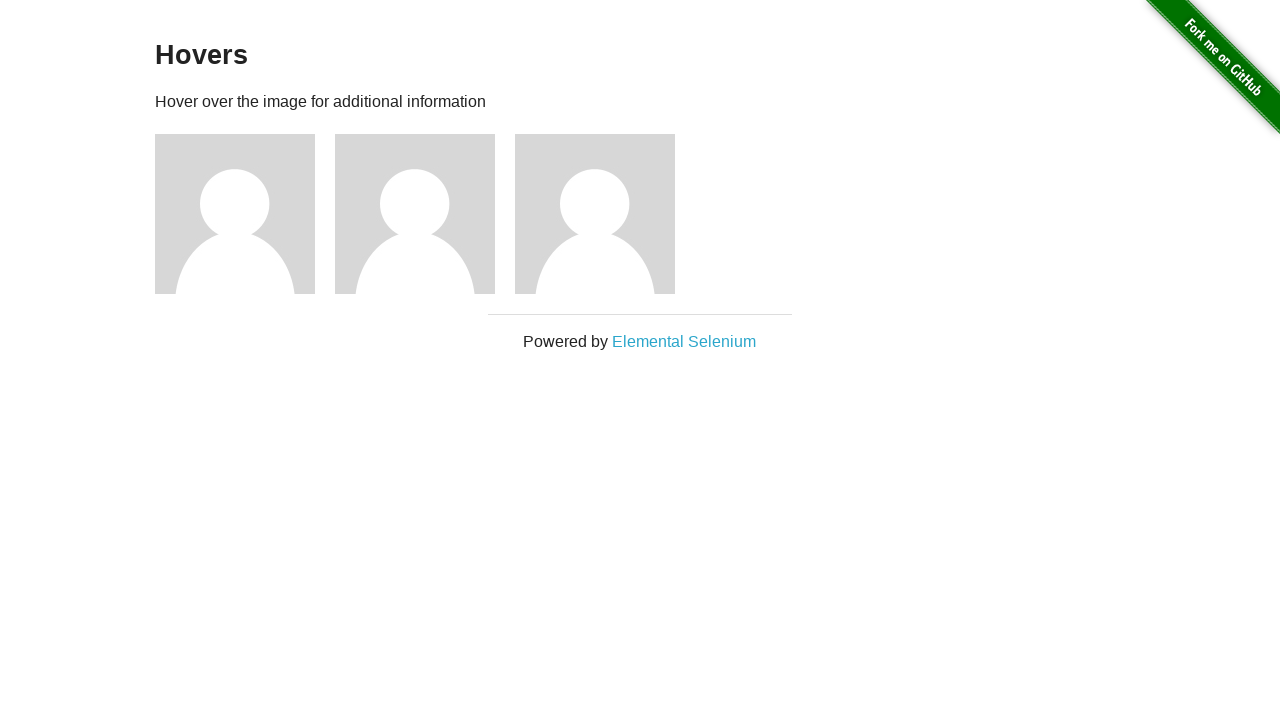

Hovered over the avatar image at (245, 214) on .figure >> nth=0
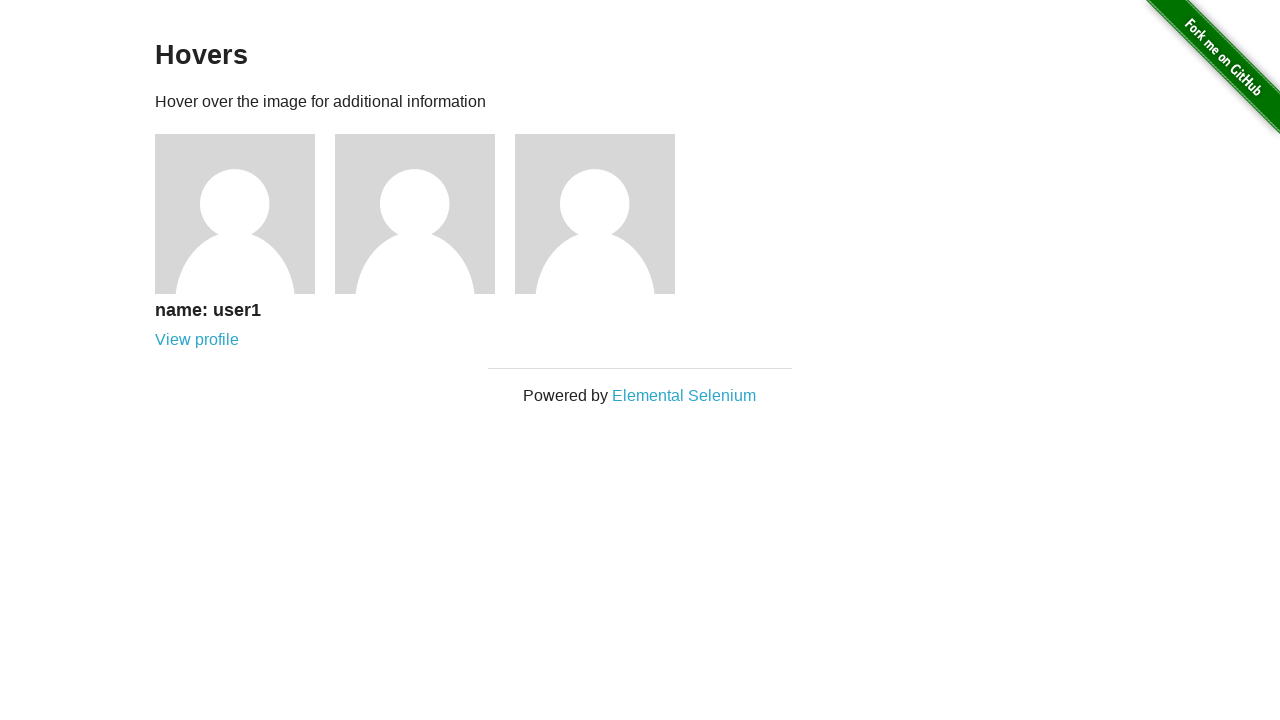

Caption became visible on hover
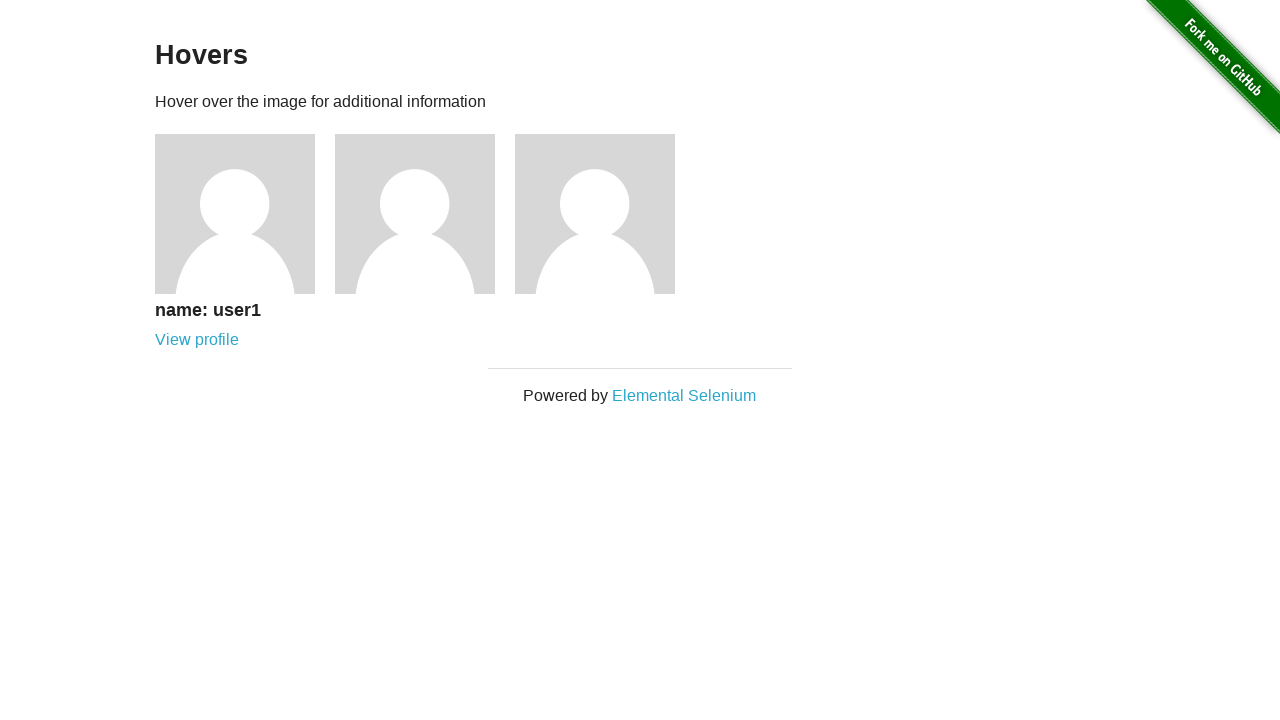

Verified caption is visible
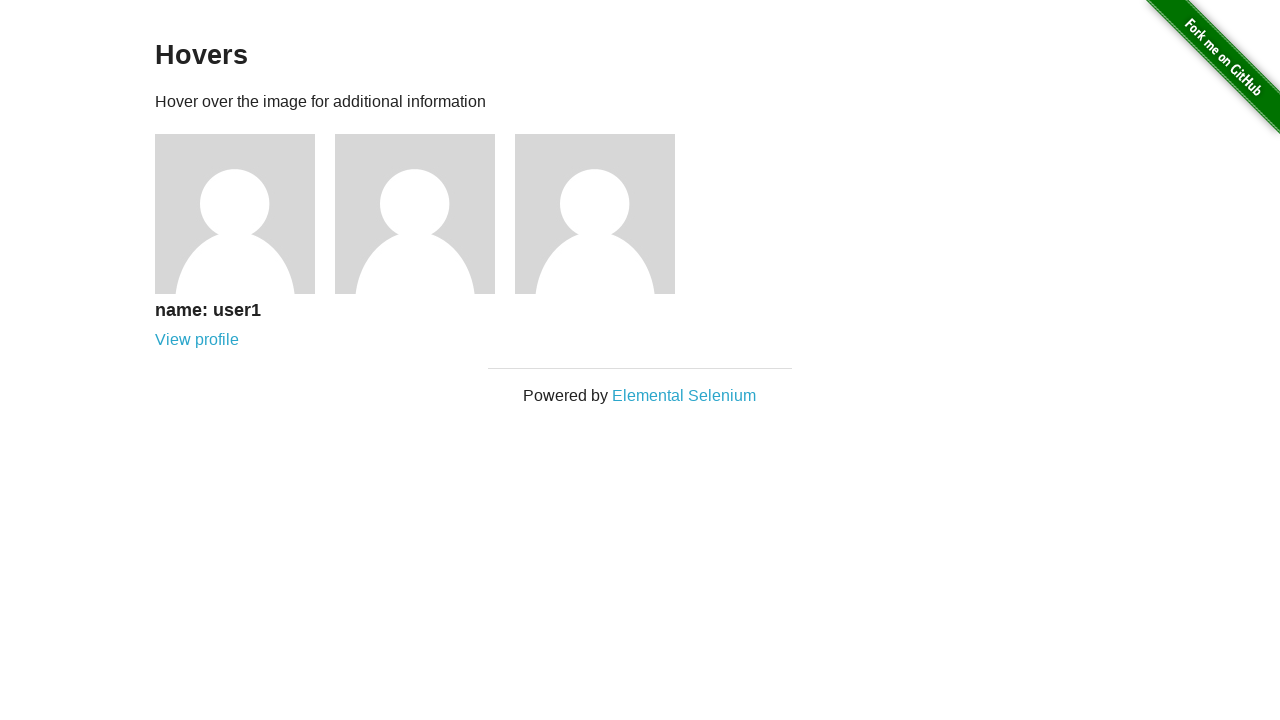

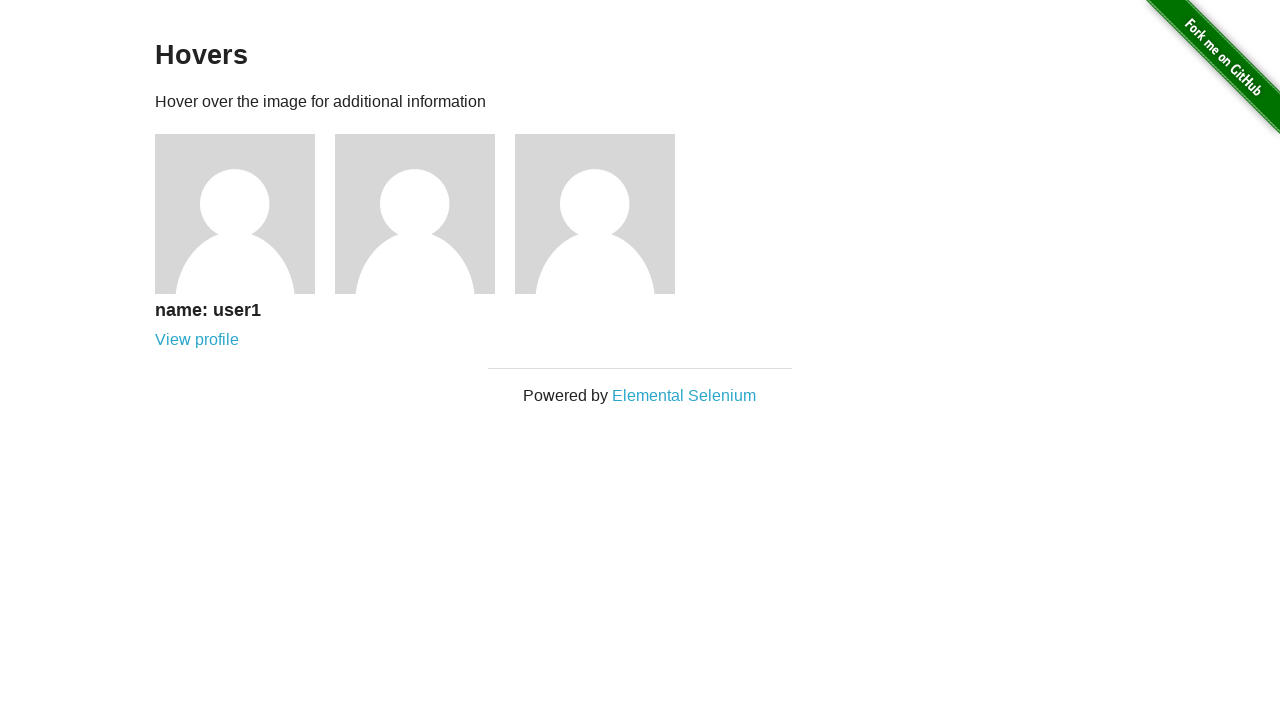